Tests closing a modal window that appears on page load by clicking the Close button (Firefox version)

Starting URL: http://the-internet.herokuapp.com/entry_ad

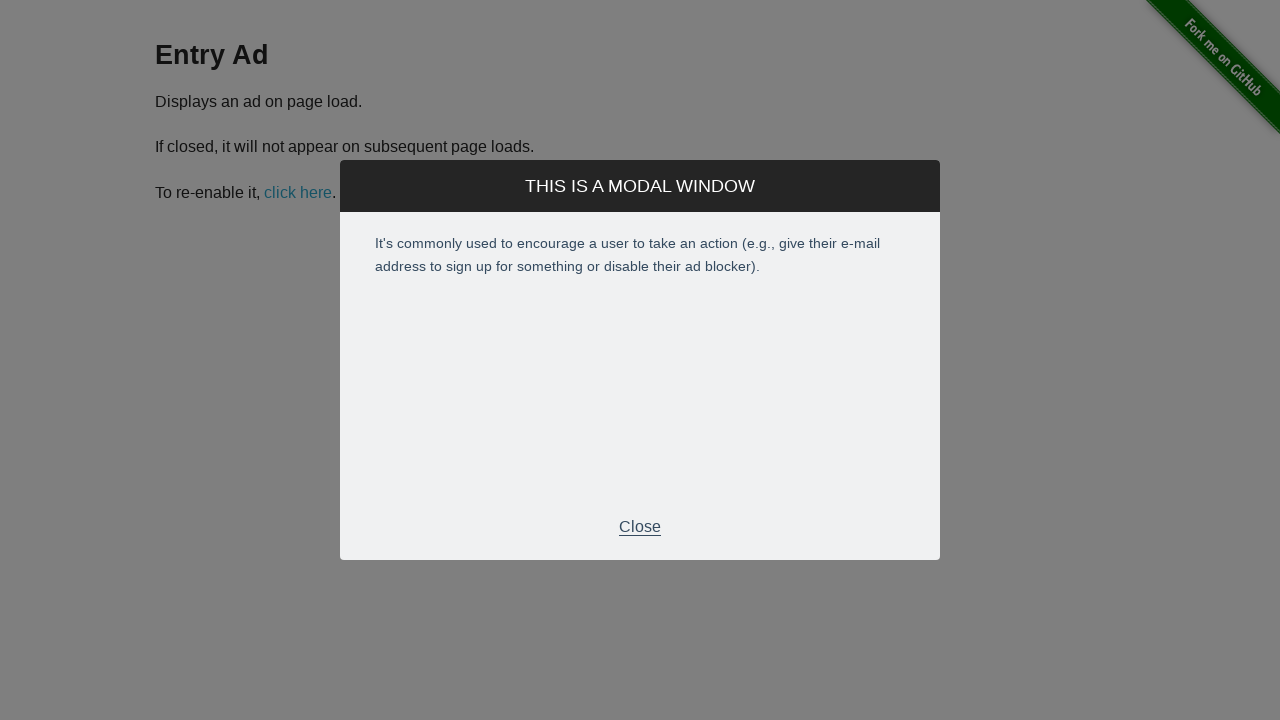

Modal window appeared on page load
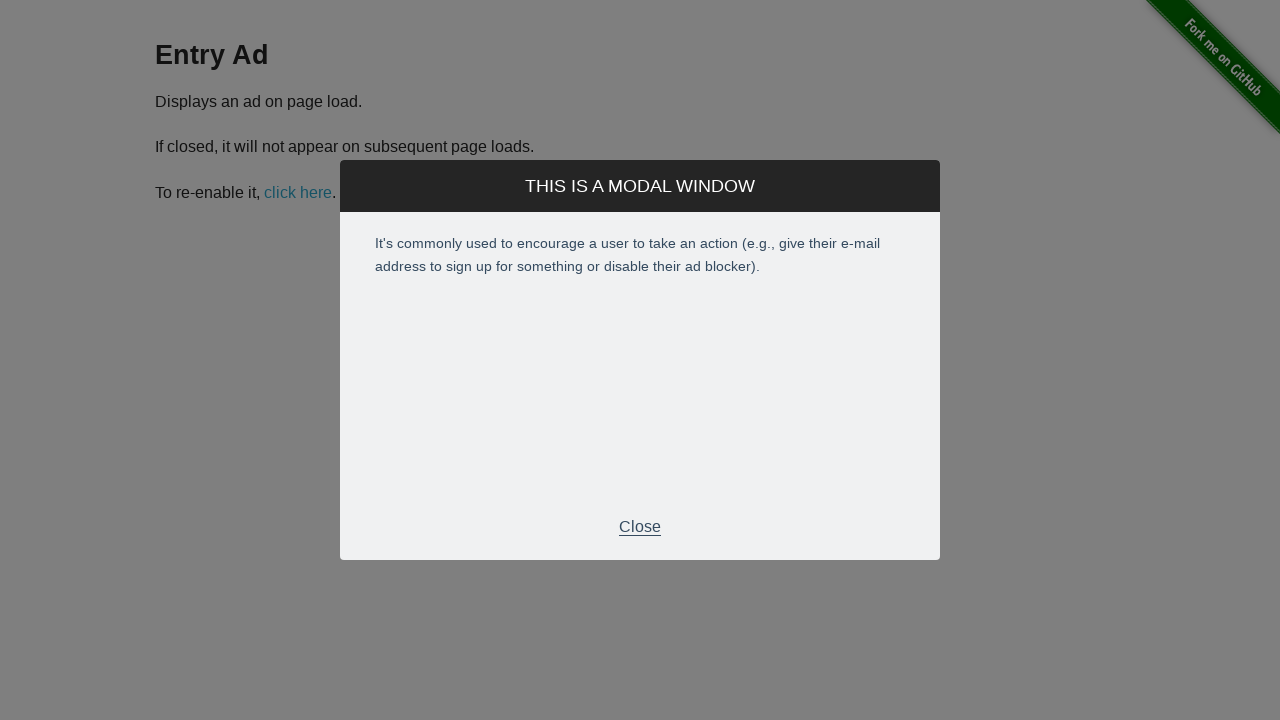

Clicked Close button to dismiss modal at (640, 527) on .modal-footer p
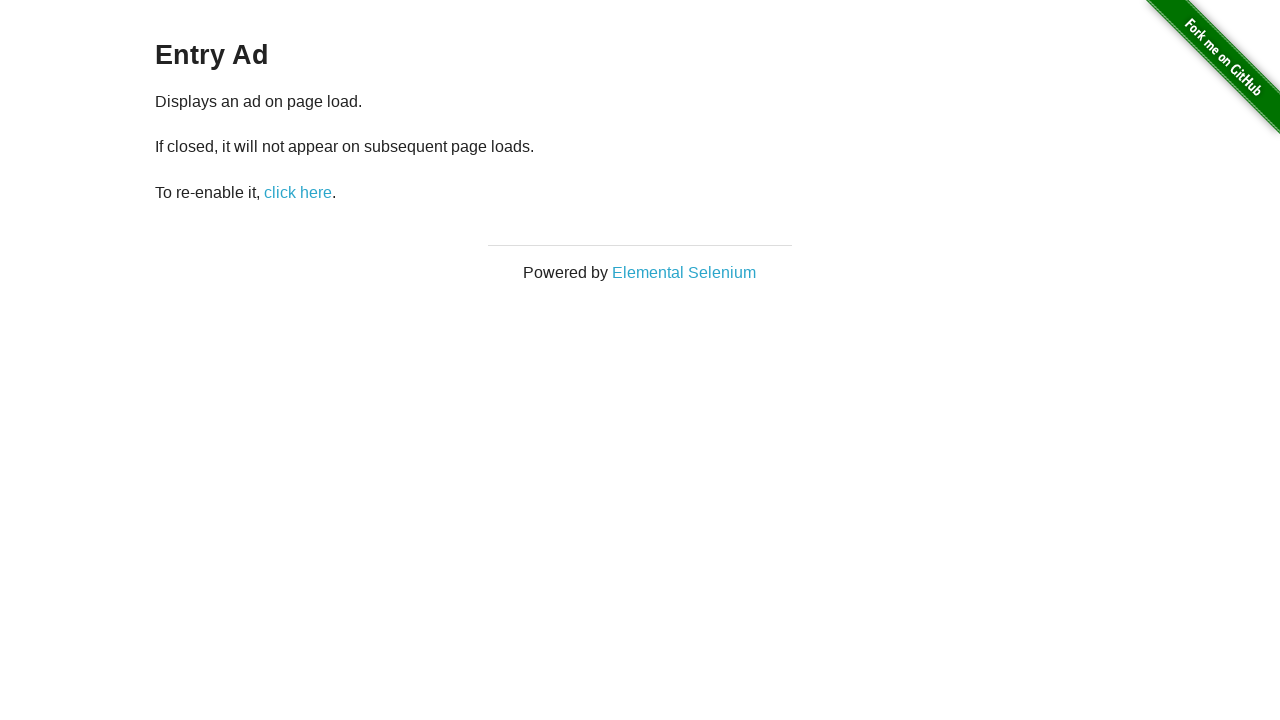

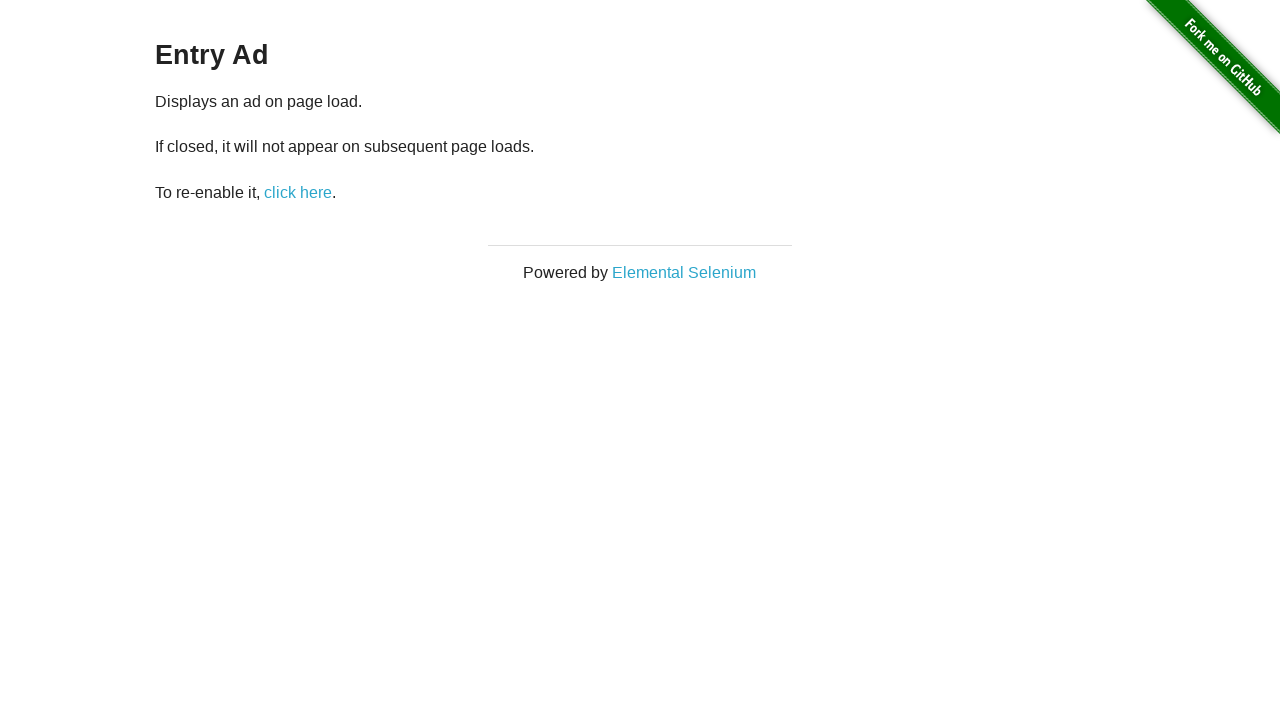